Tests dynamic controls functionality by checking the enabled state of a text field before and after clicking a toggle button

Starting URL: https://v1.training-support.net/selenium/dynamic-controls

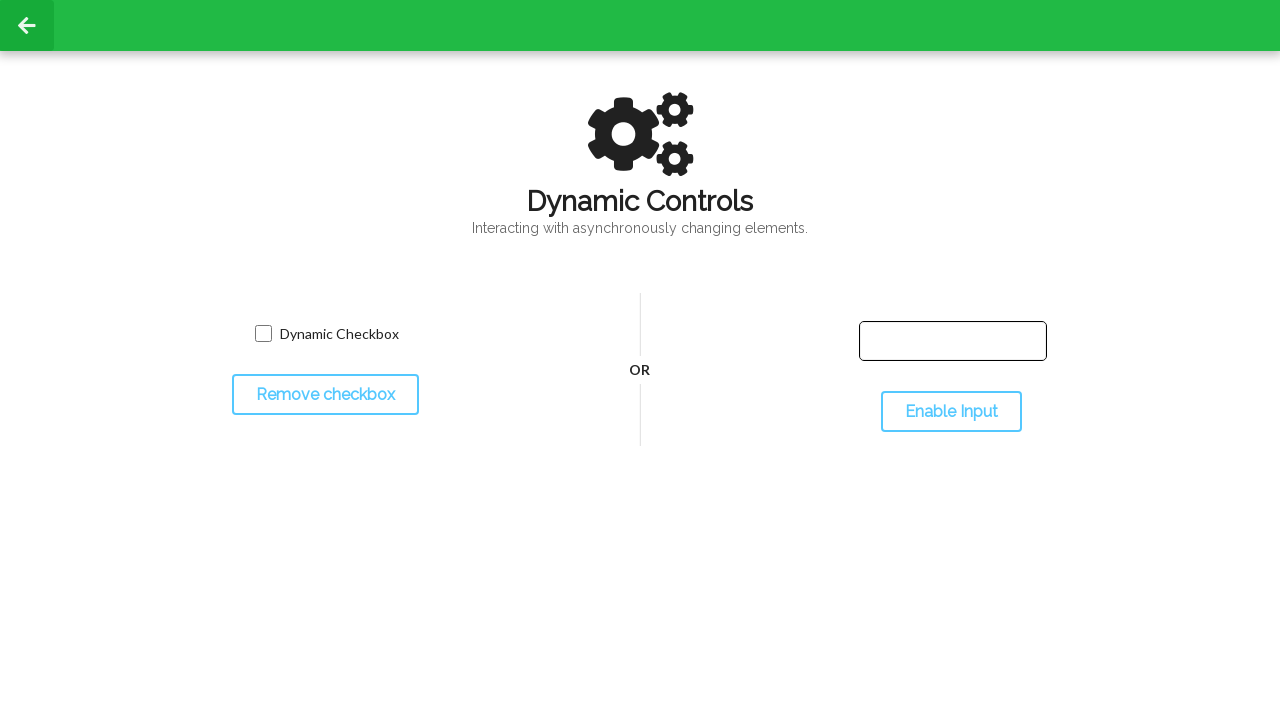

Located the text input field
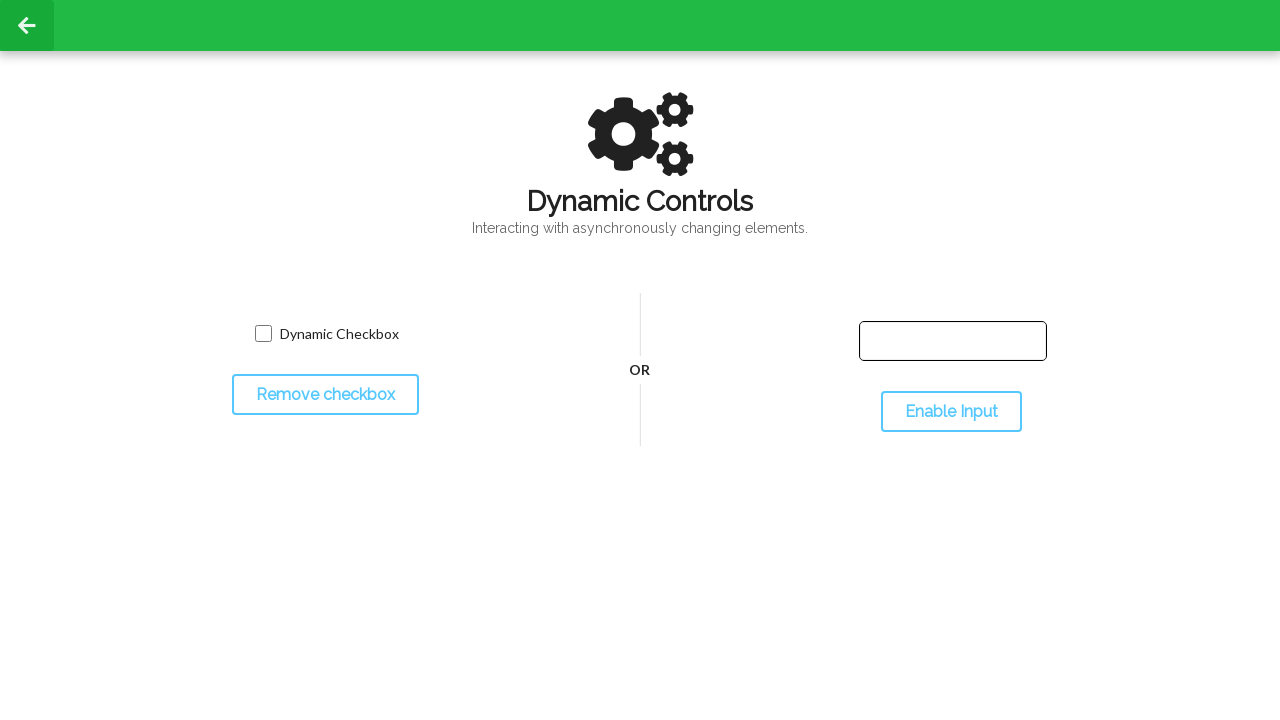

Clicked the toggle button to enable the input field at (951, 412) on #toggleInput
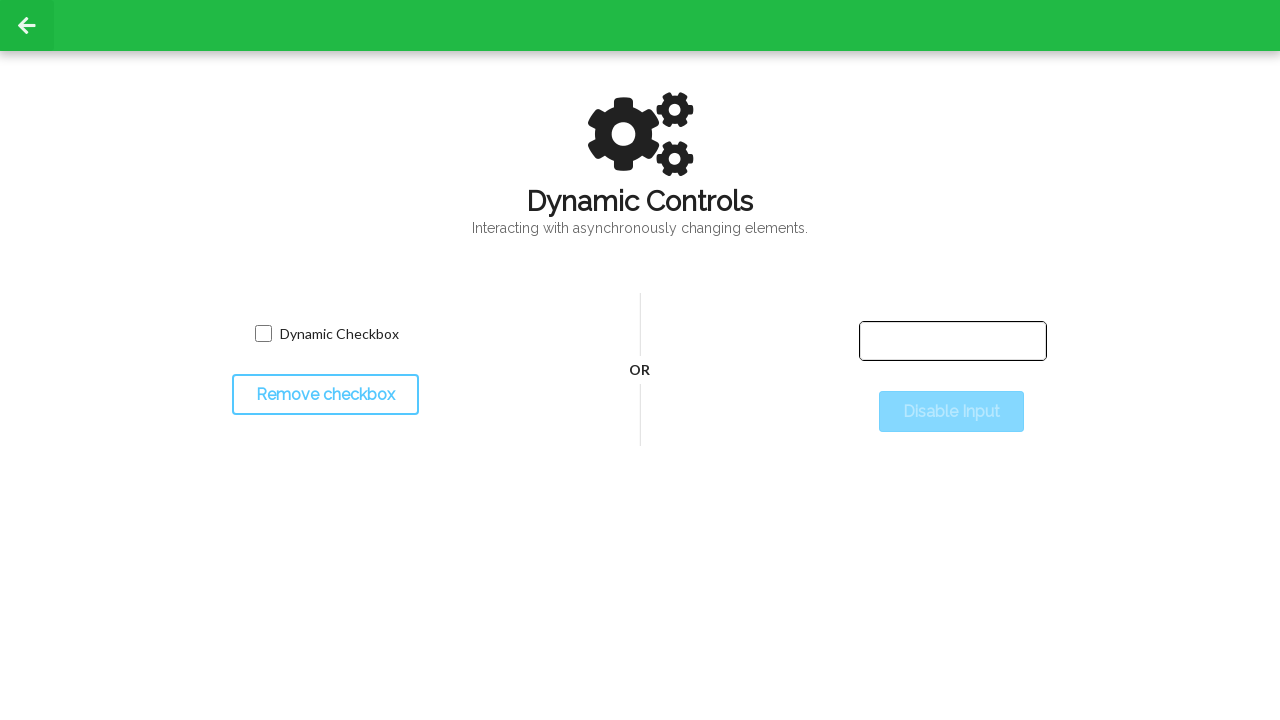

Waited 500ms for input field state to change
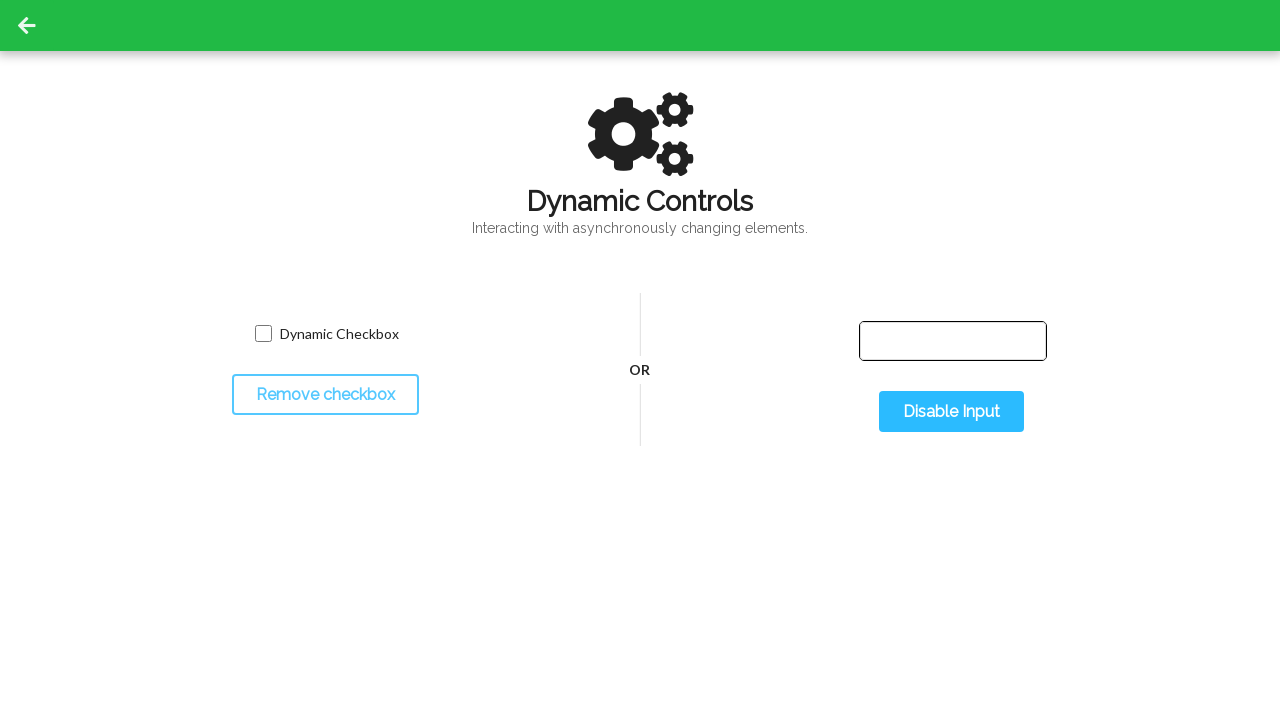

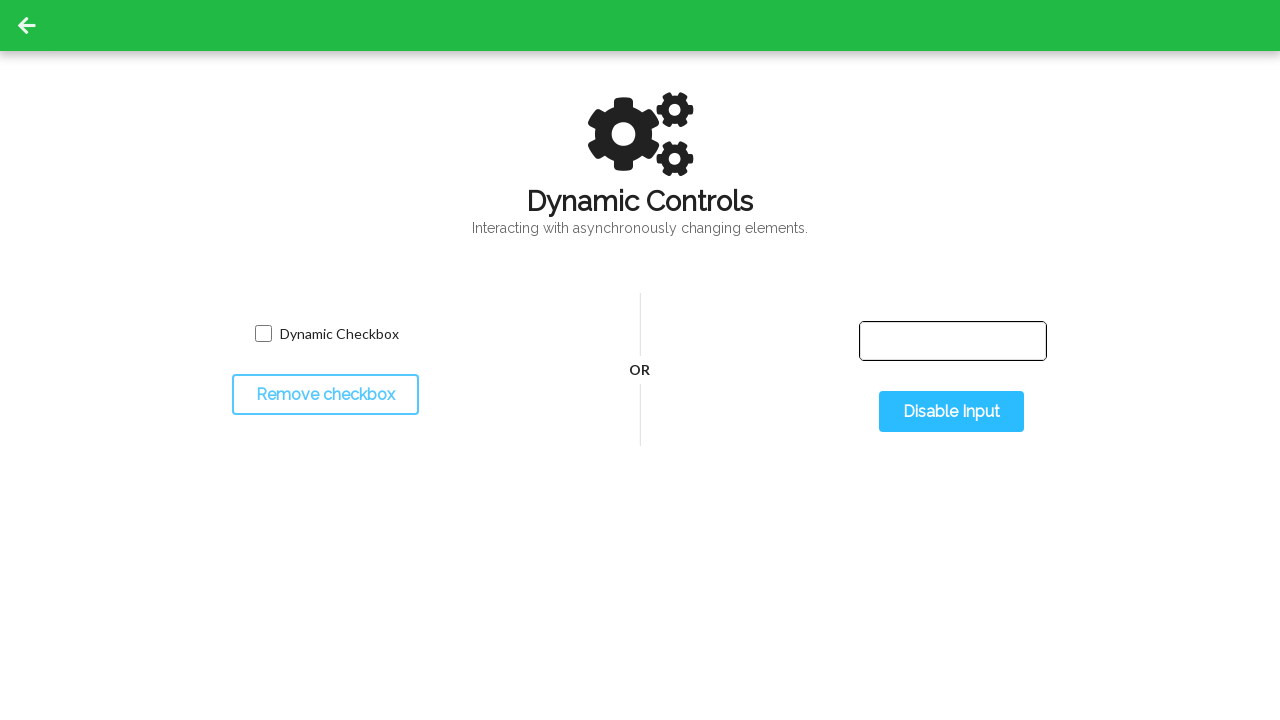